Tests default checkbox and radio button functionality by selecting a checkbox labeled "Diabetes", a radio button for "I don't drink", verifying selections, then unchecking the checkbox.

Starting URL: https://automationfc.github.io/multiple-fields/

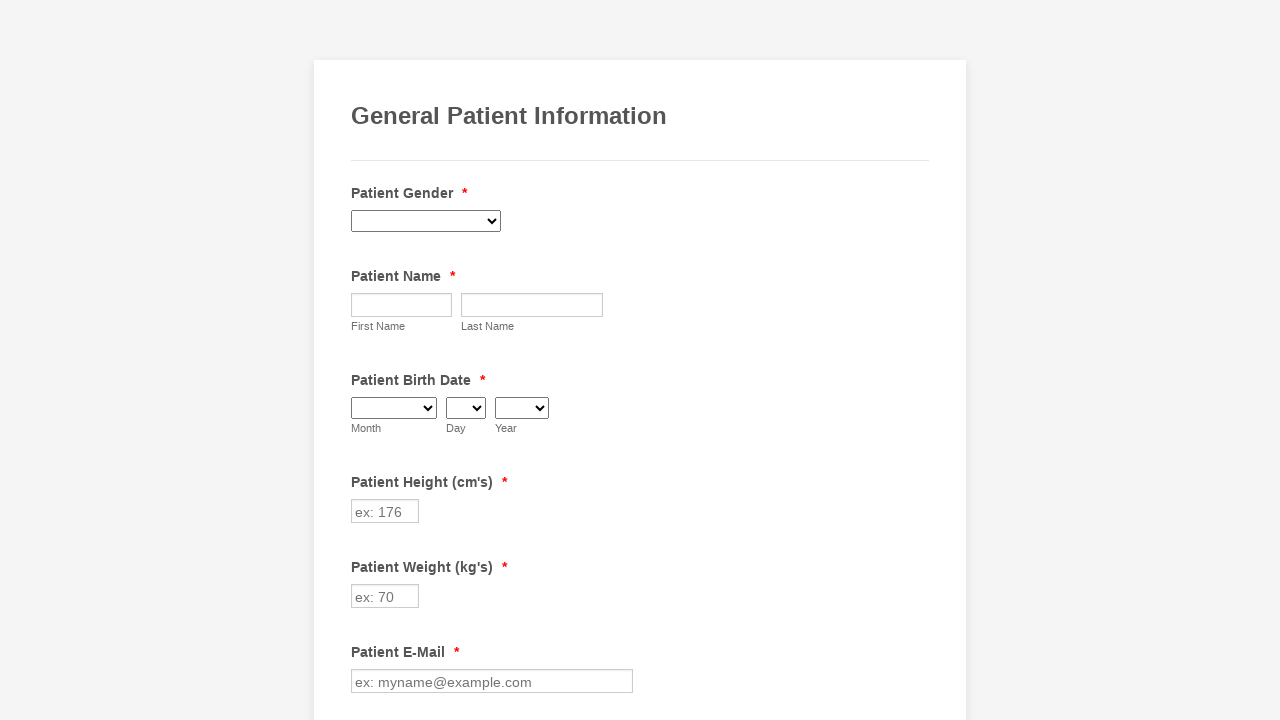

Clicked checkbox for 'Diabetes' at (362, 360) on xpath=//label[text()=' Diabetes ']//preceding-sibling::input
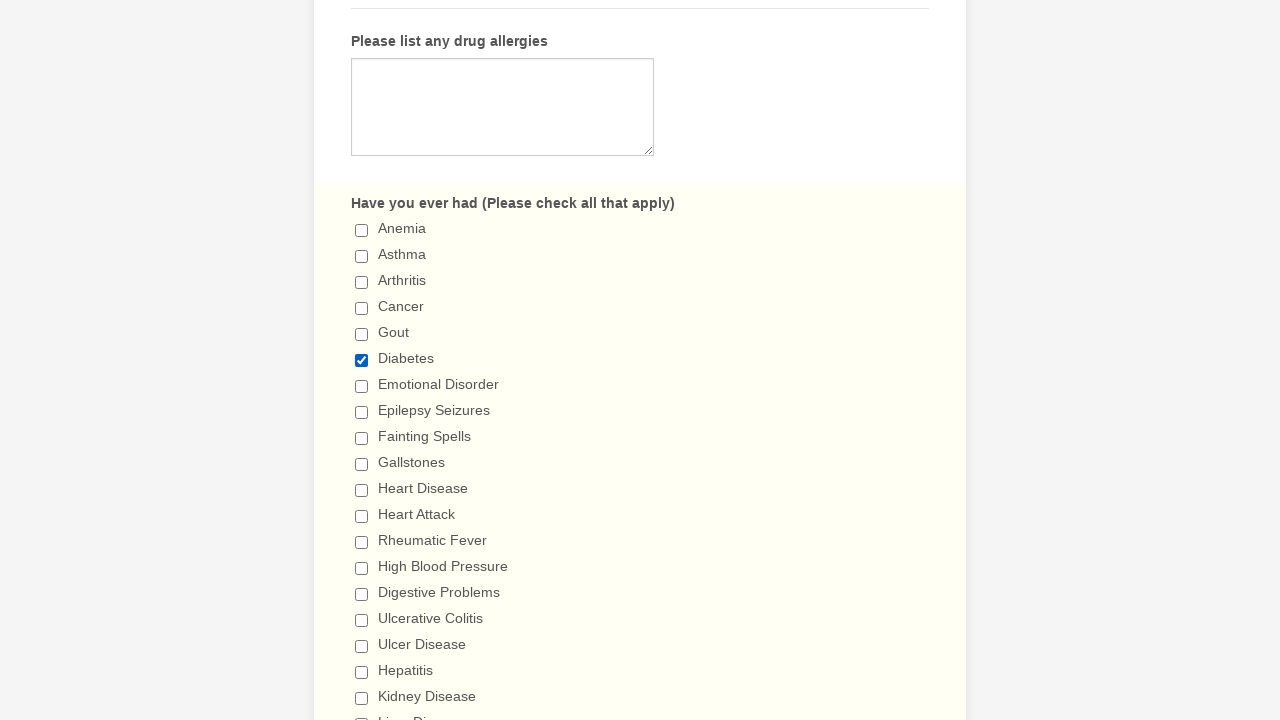

Clicked radio button for 'I don't drink' at (362, 361) on //label[contains(text(),"I don't drink")]/preceding-sibling::input
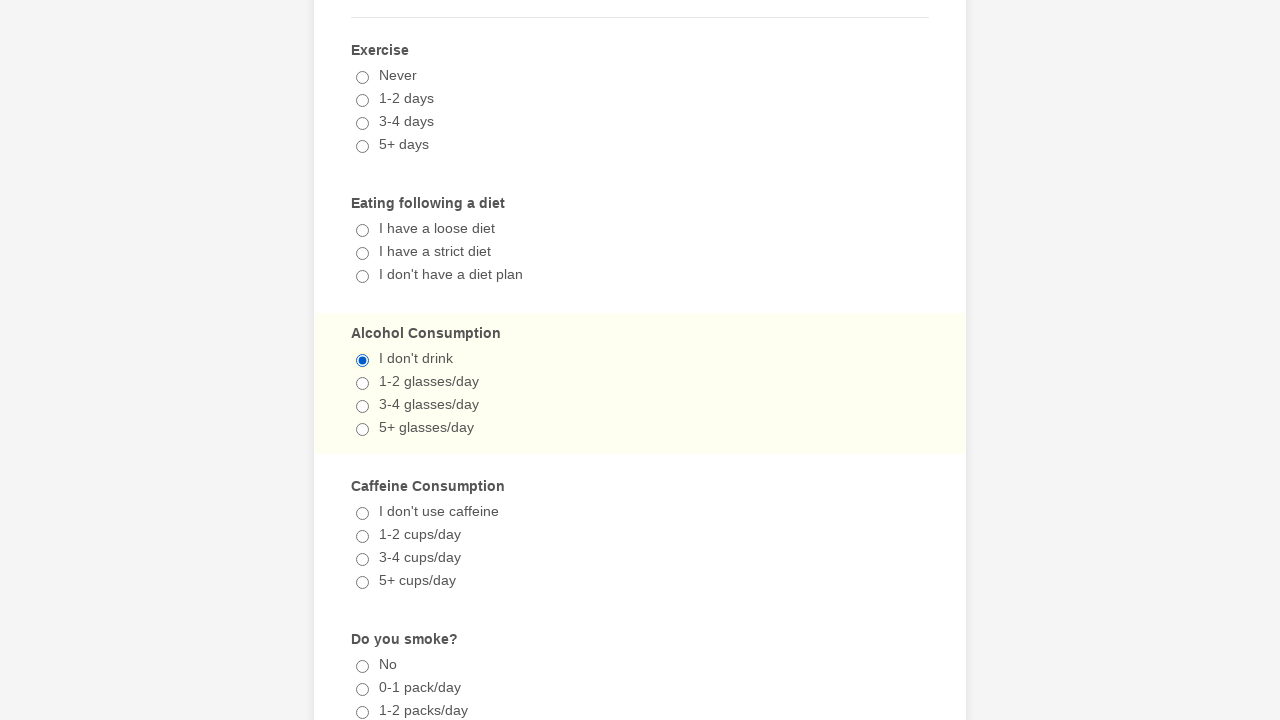

Verified Diabetes checkbox is checked
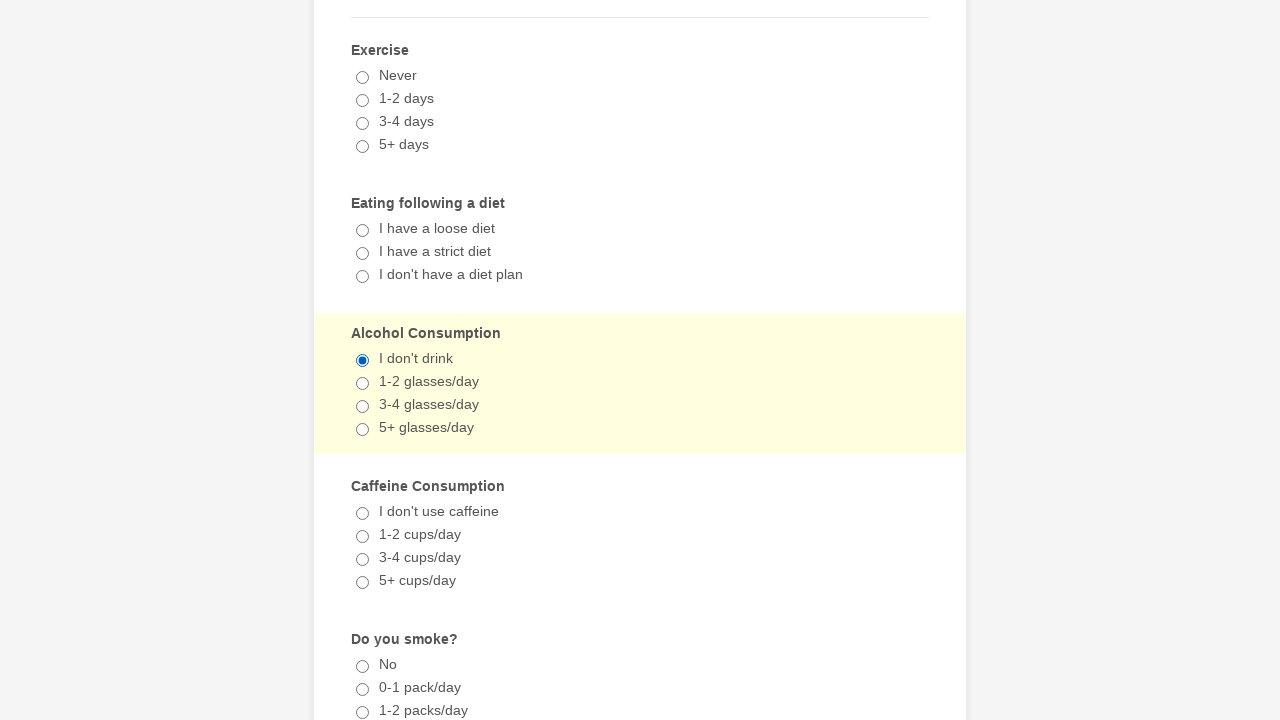

Verified 'I don't drink' radio button is checked
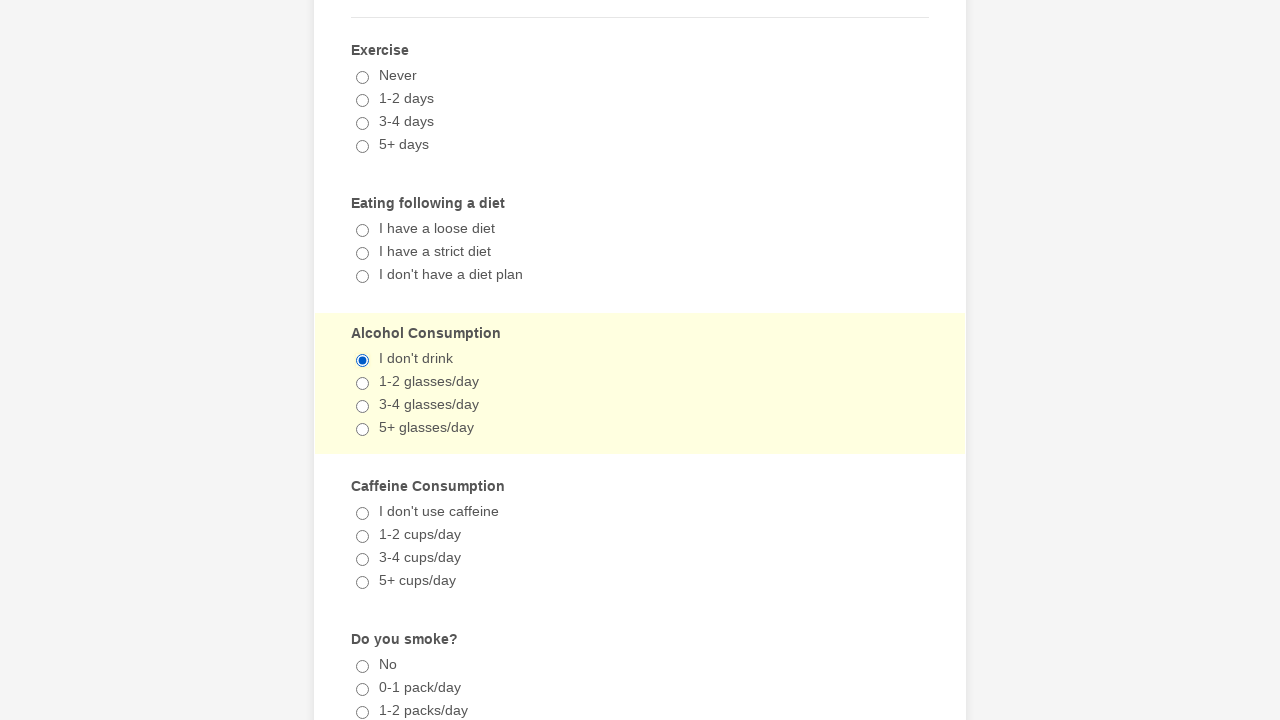

Unchecked the Diabetes checkbox at (362, 360) on xpath=//label[text()=' Diabetes ']//preceding-sibling::input
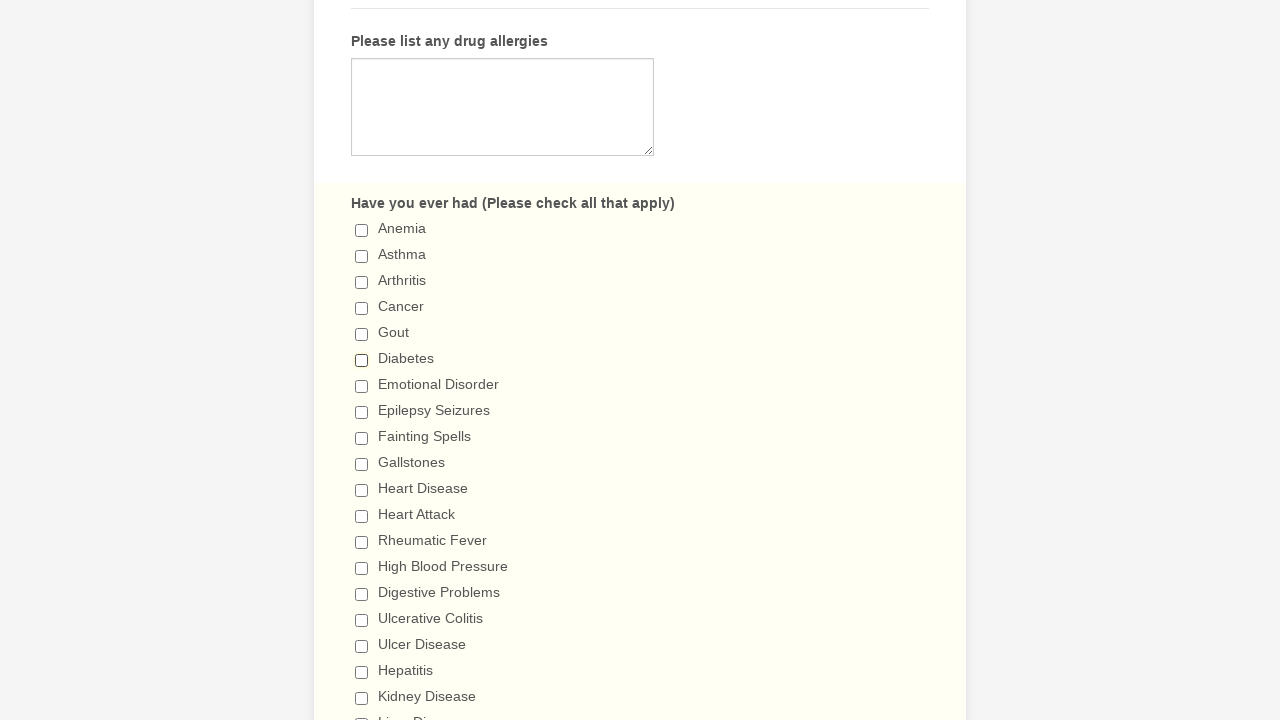

Verified Diabetes checkbox is unchecked
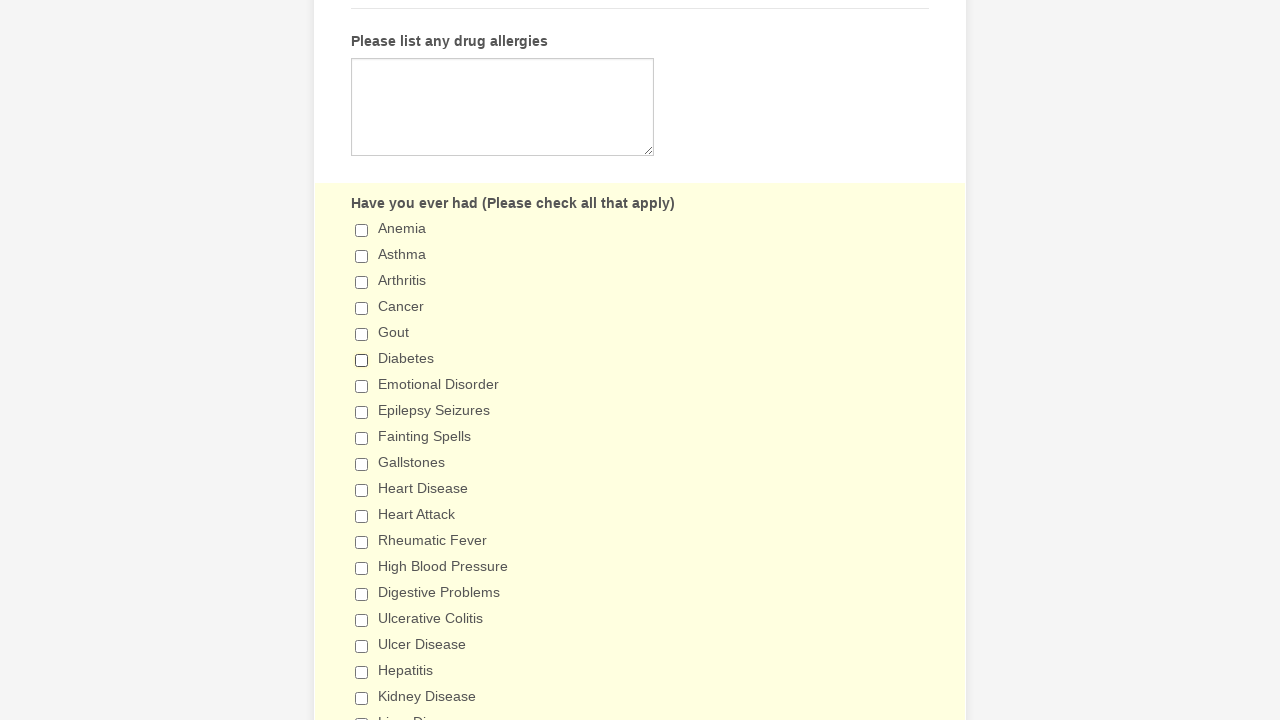

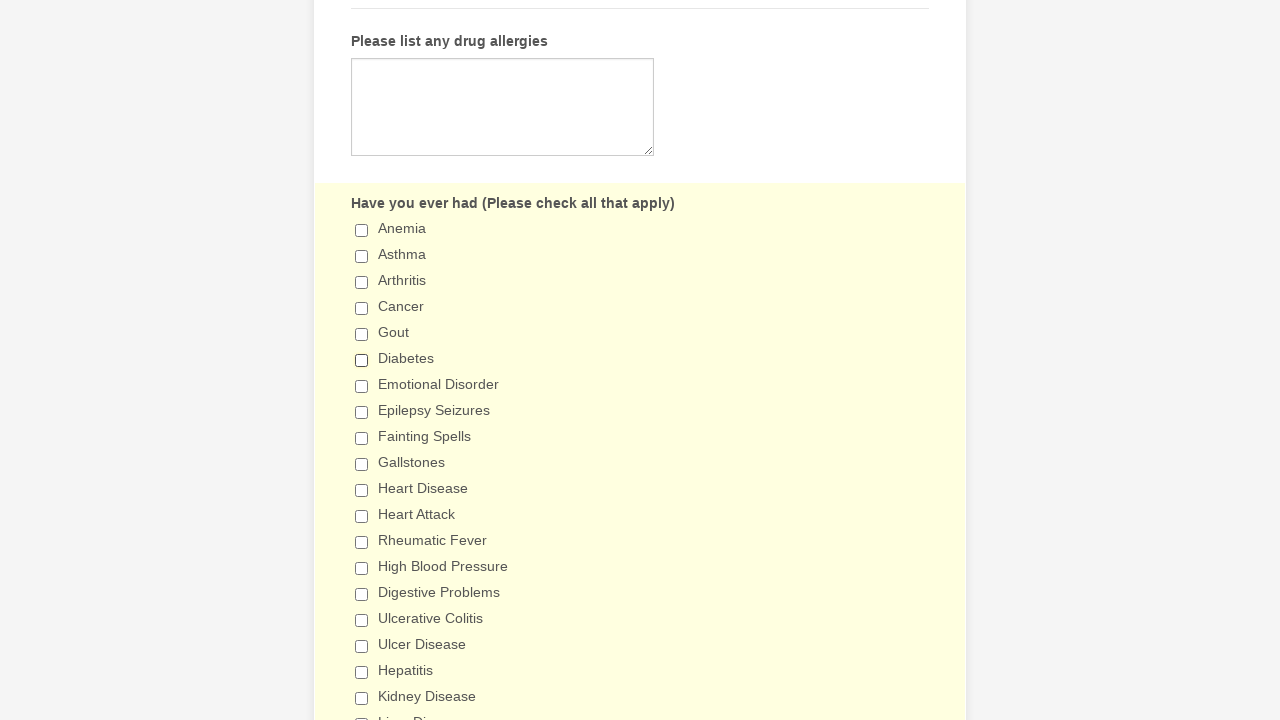